Tests a data types form by filling in all required fields (name, address, email, phone, city, country, job, company) except zip code, then submits and verifies that the zip code field shows an error (red) while all other fields show success (green).

Starting URL: https://bonigarcia.dev/selenium-webdriver-java/data-types.html

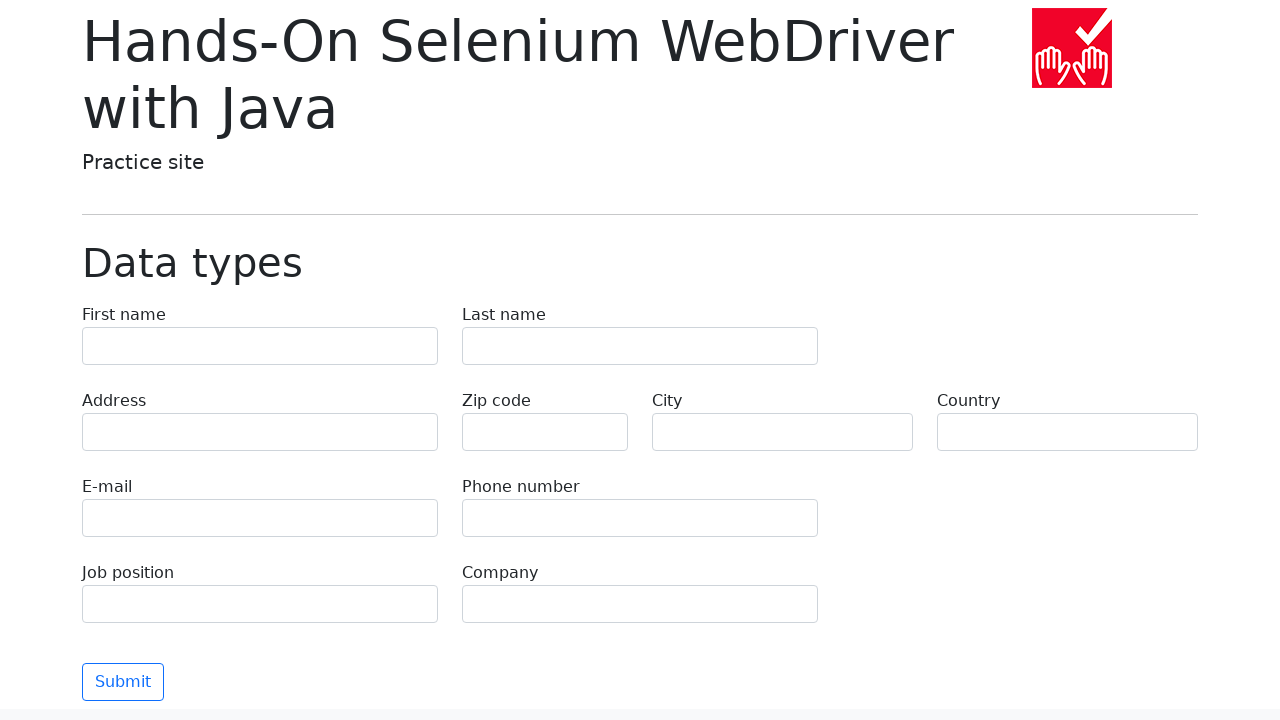

Filled first name field with 'Иван' on [name='first-name']
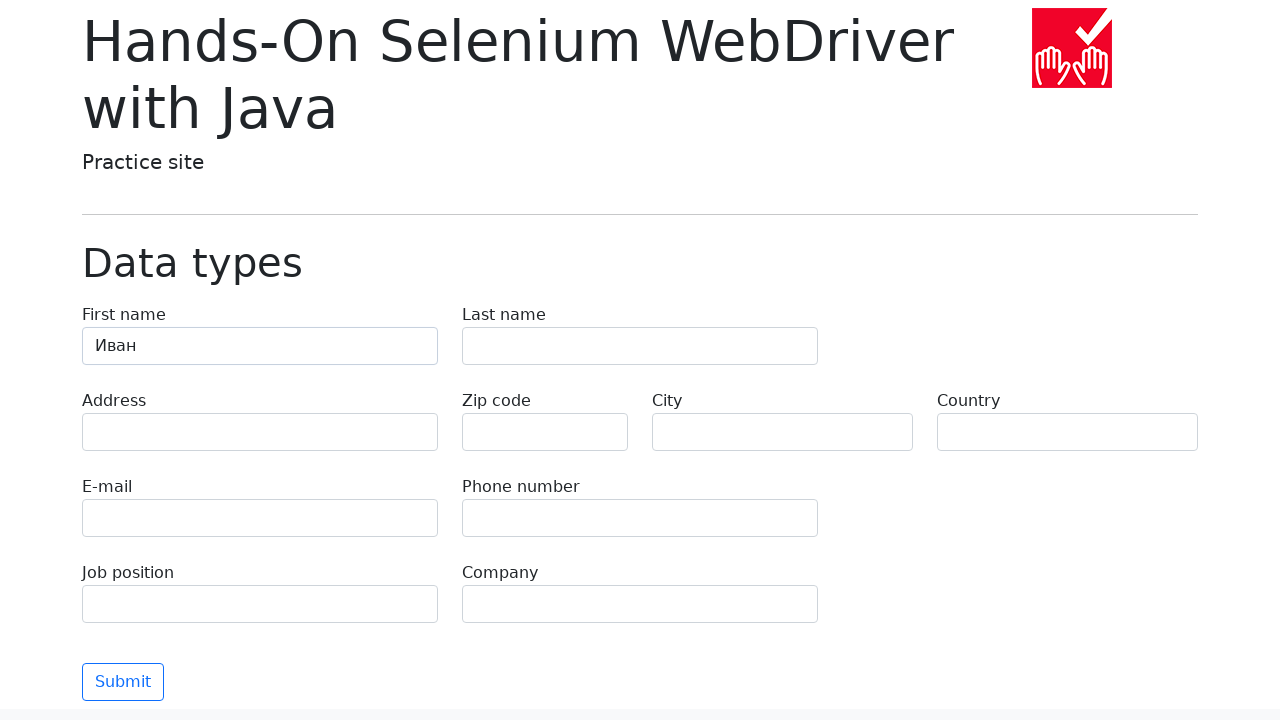

Filled last name field with 'Петров' on [name='last-name']
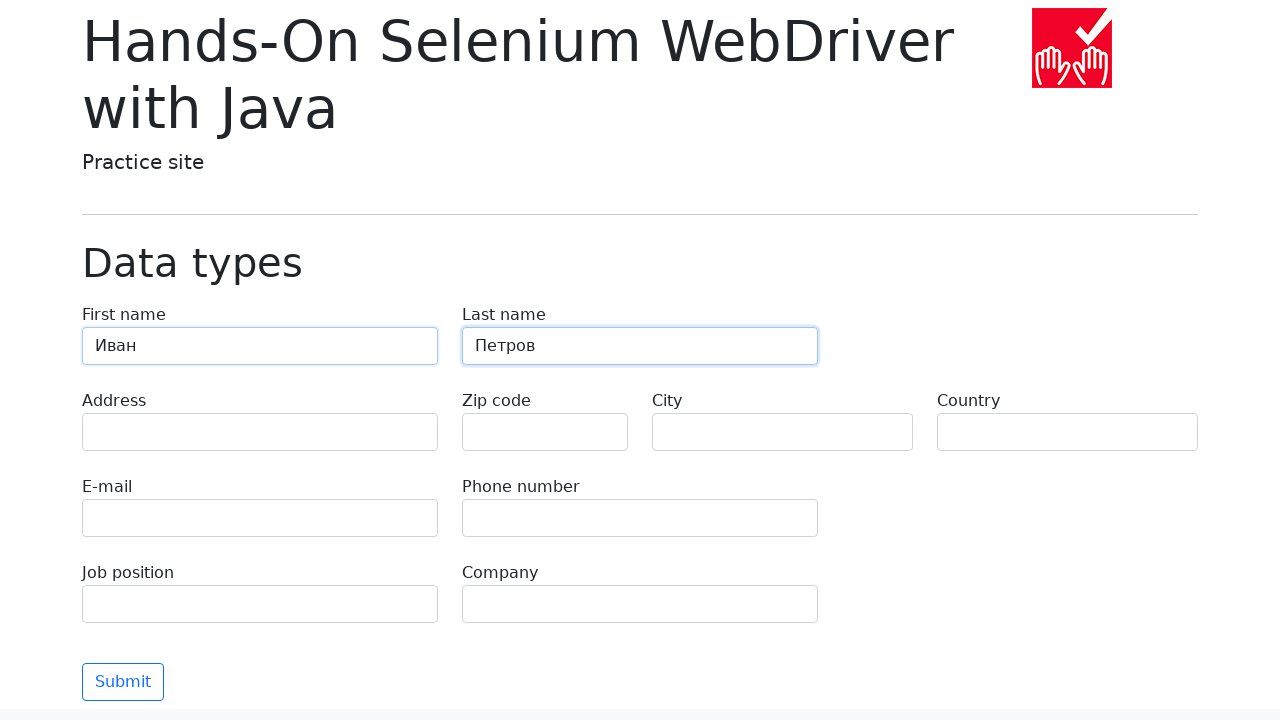

Filled address field with 'Ленина, 55-3' on [name='address']
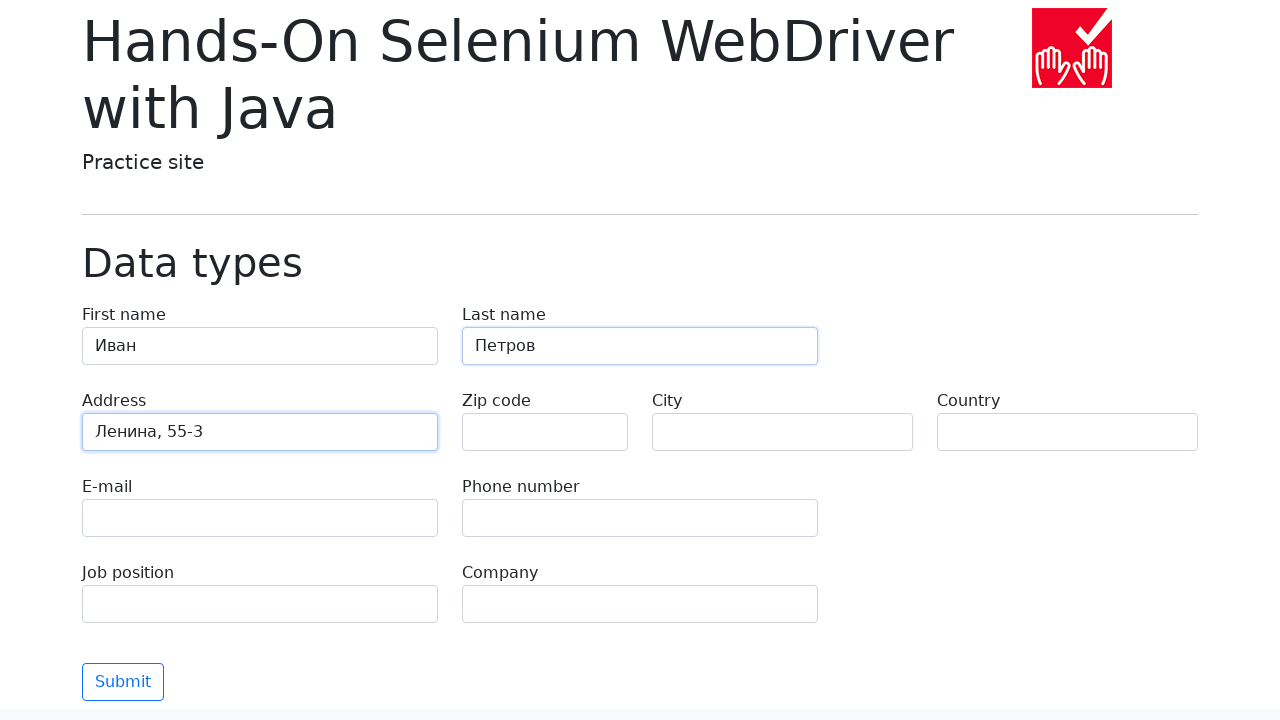

Filled email field with 'test@skypro.com' on [name='e-mail']
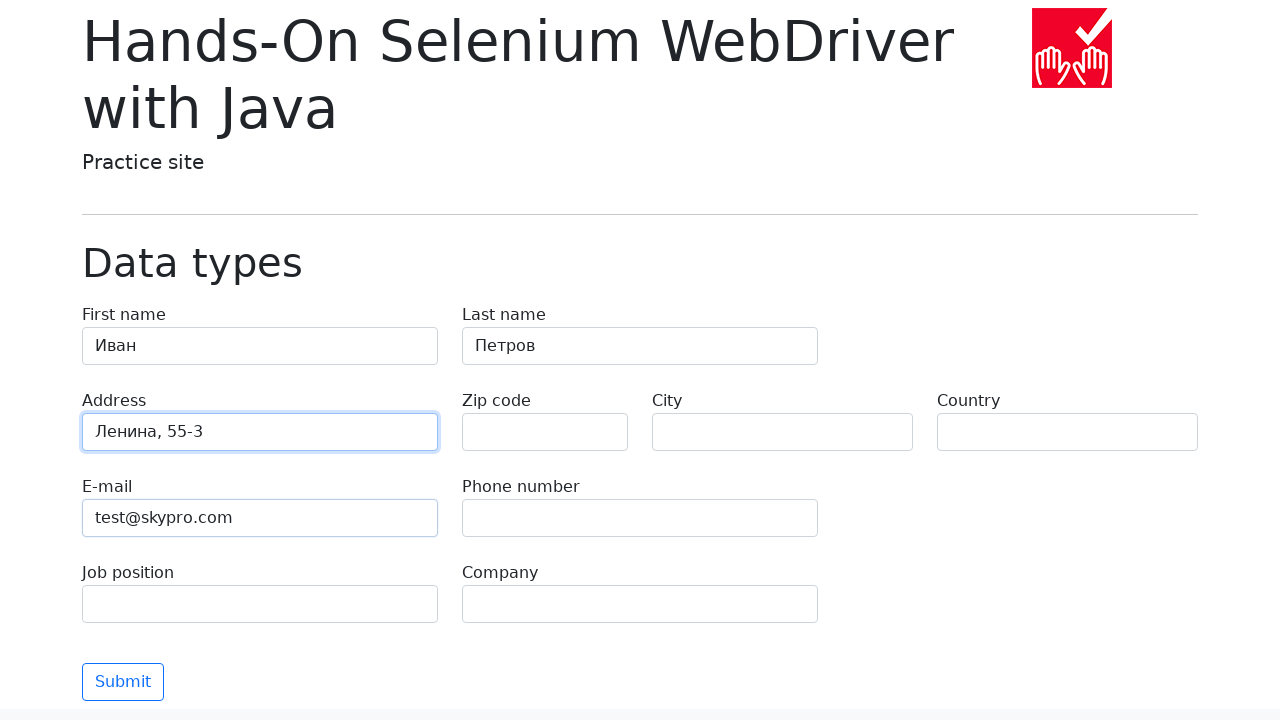

Filled phone field with '+7985899998787' on [name='phone']
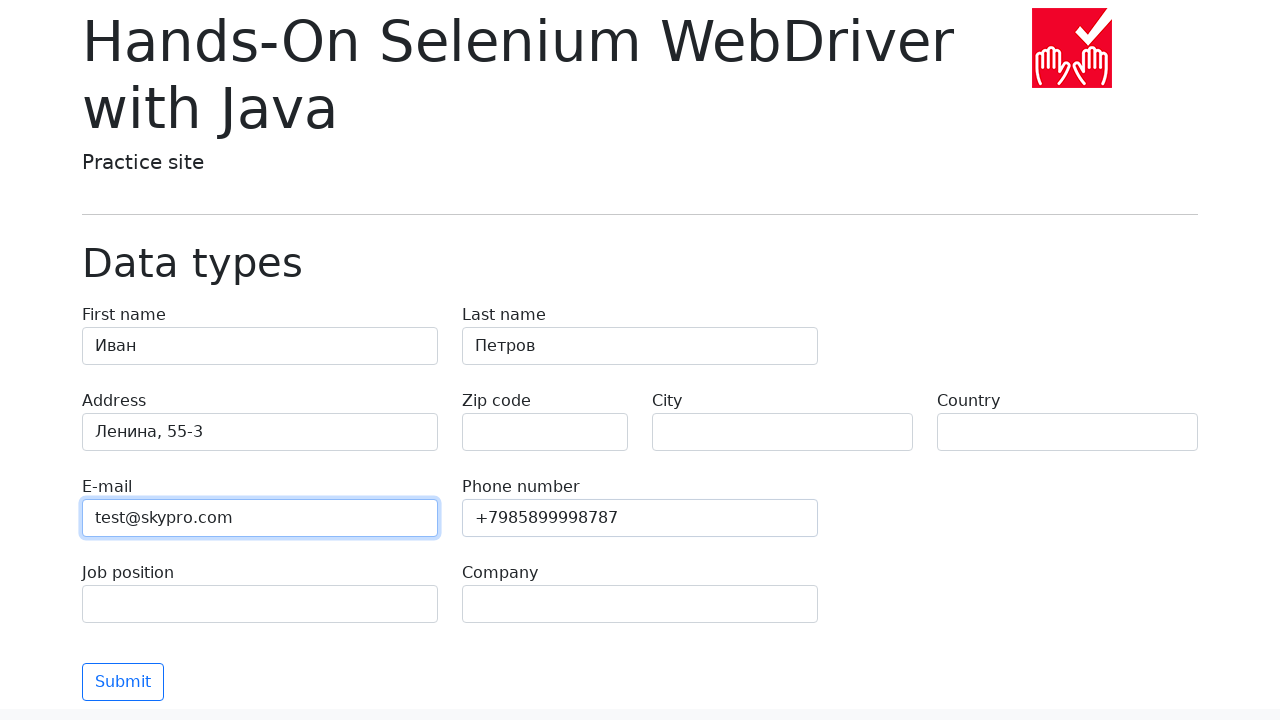

Filled city field with 'Москва' on [name='city']
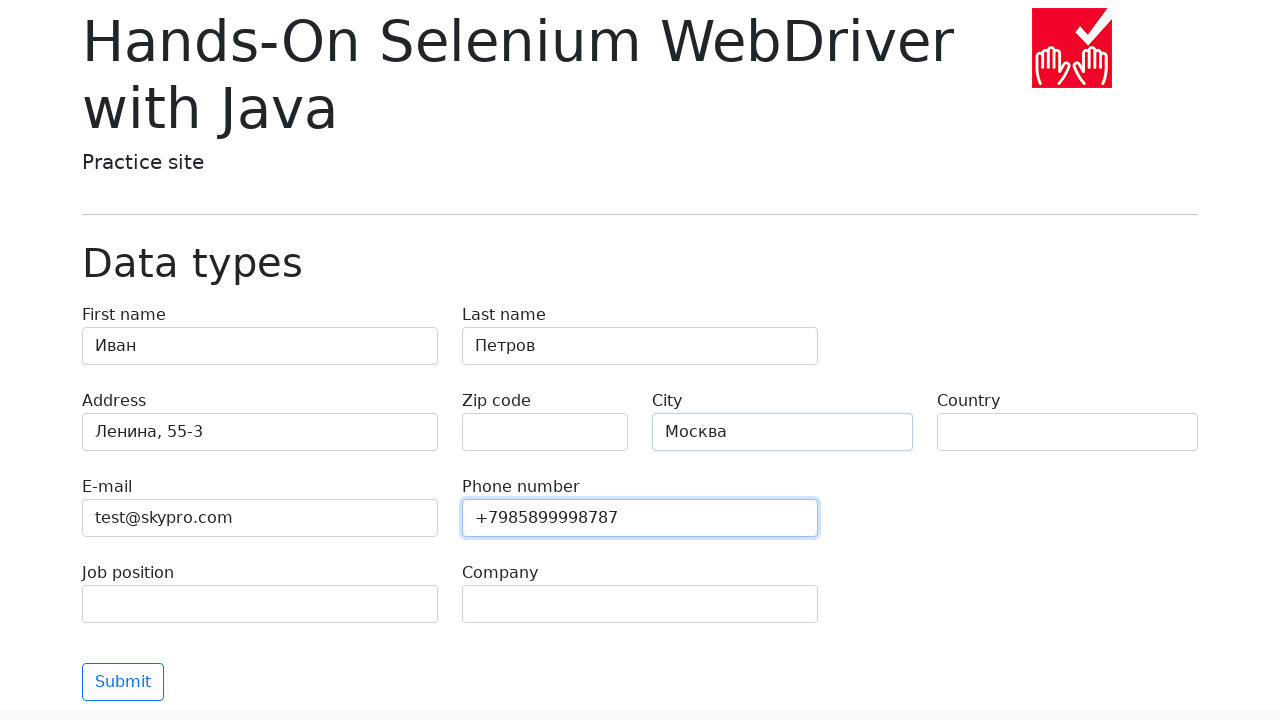

Filled country field with 'Россия' on [name='country']
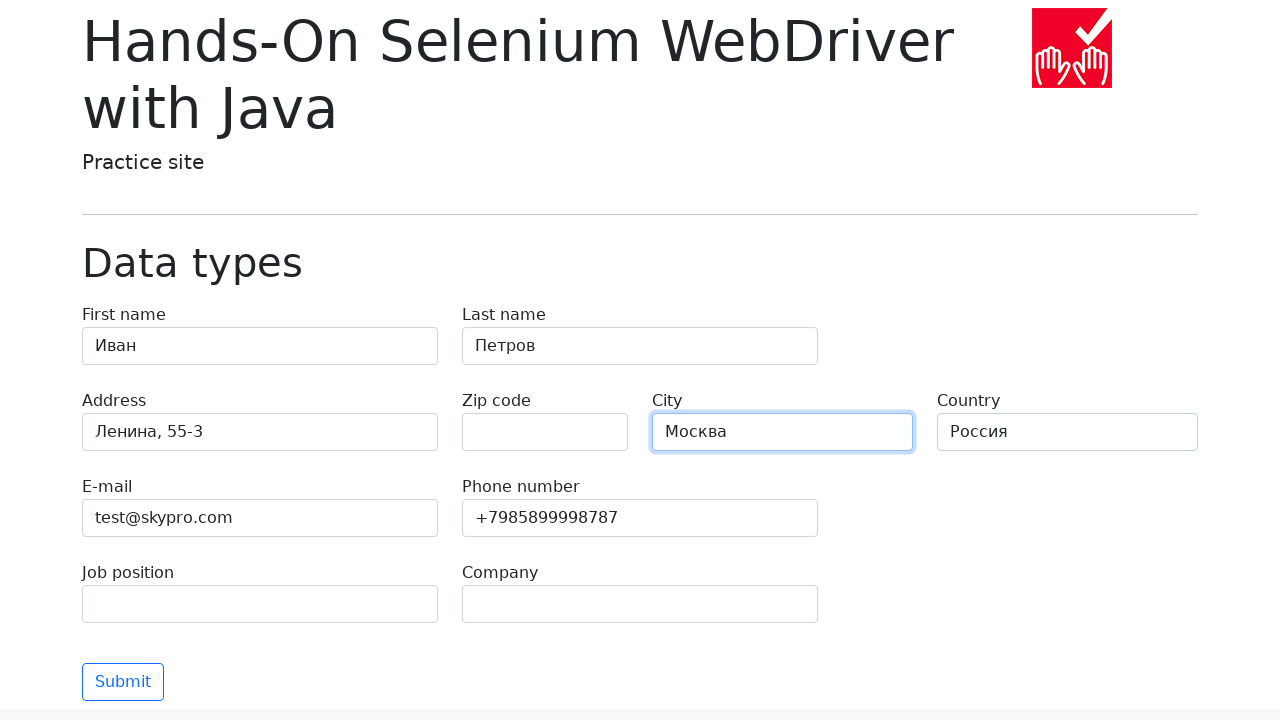

Filled job position field with 'QA' on [name='job-position']
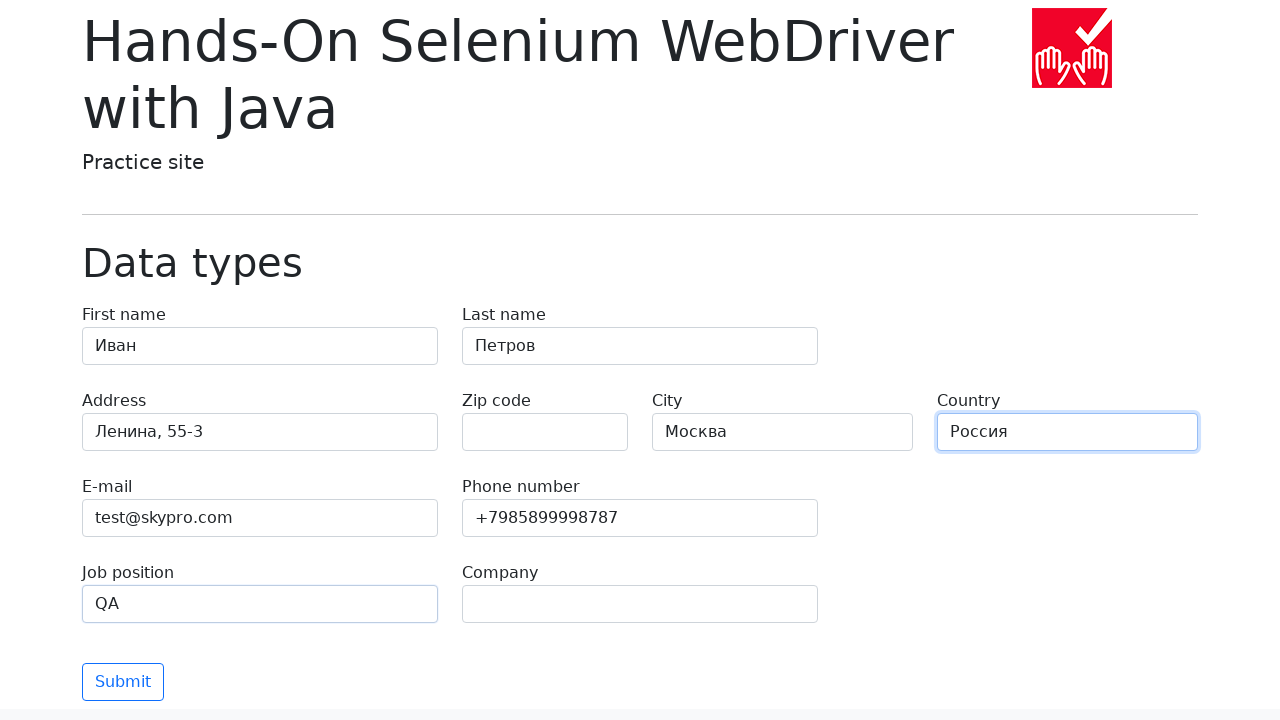

Filled company field with 'SkyPro' on [name='company']
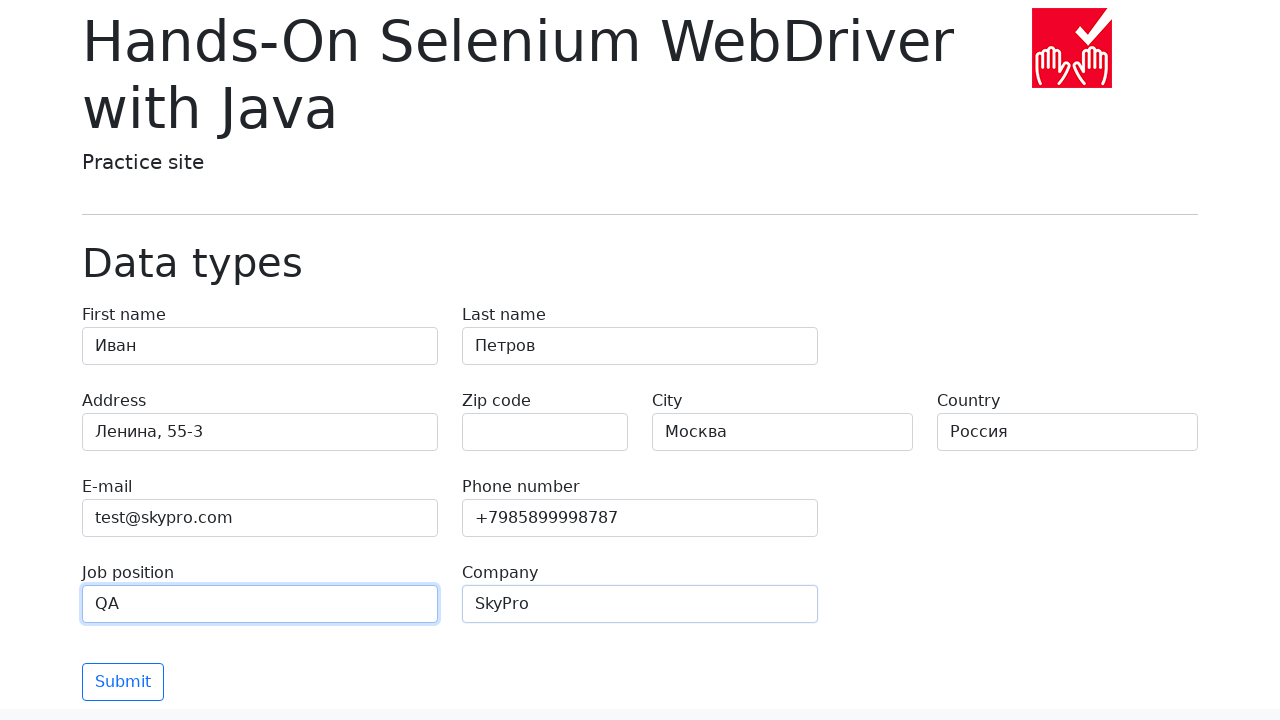

Clicked submit button to submit form at (123, 682) on .btn.btn-outline-primary
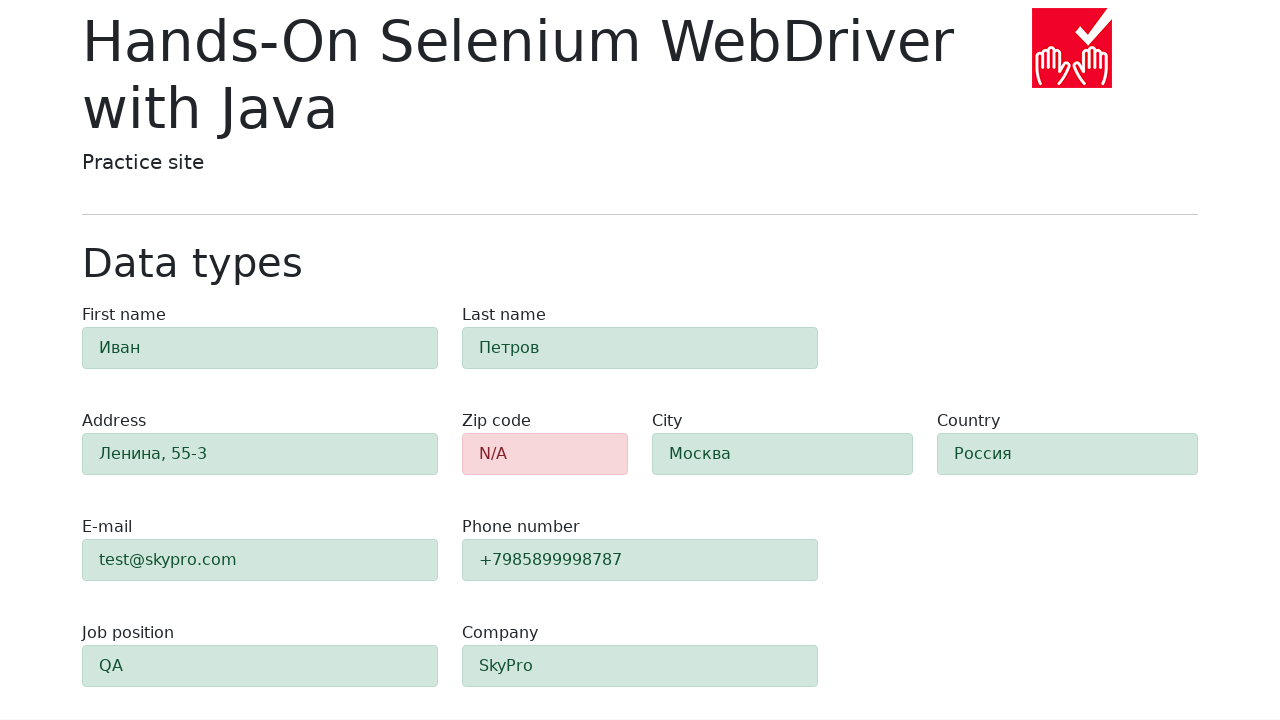

Form validation completed and zip-code field is visible
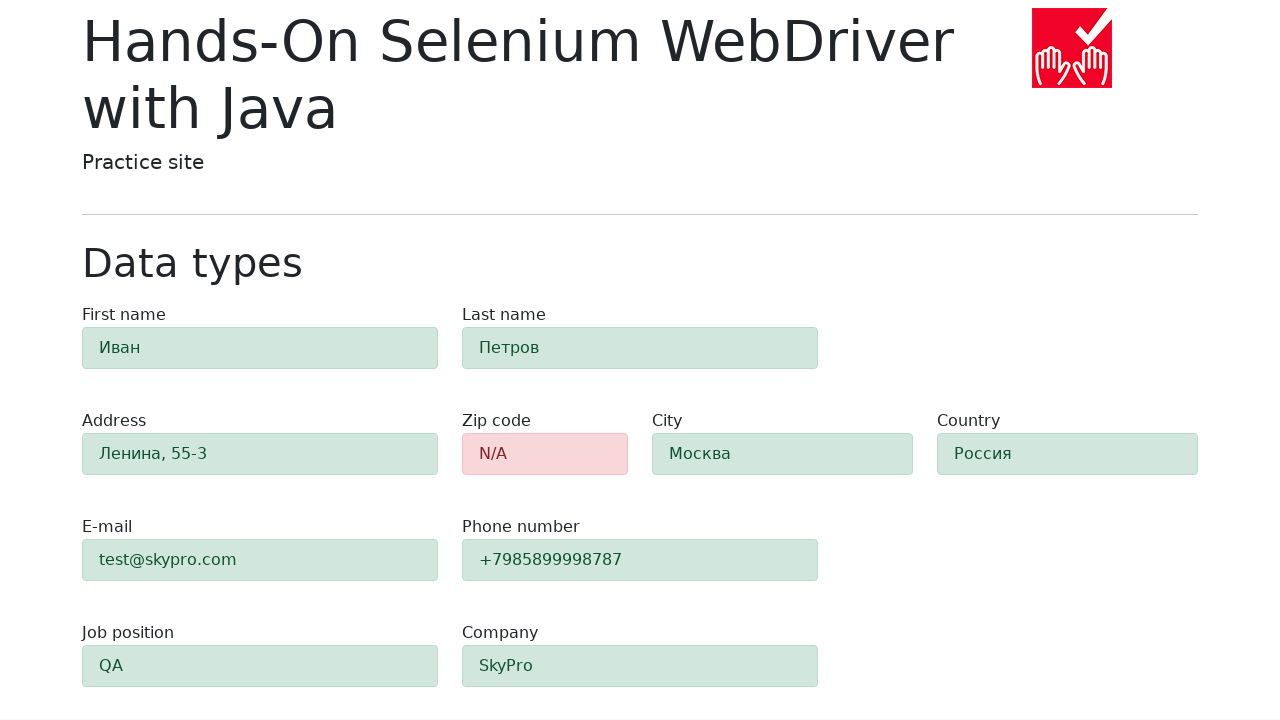

Verified zip-code field shows error (danger class)
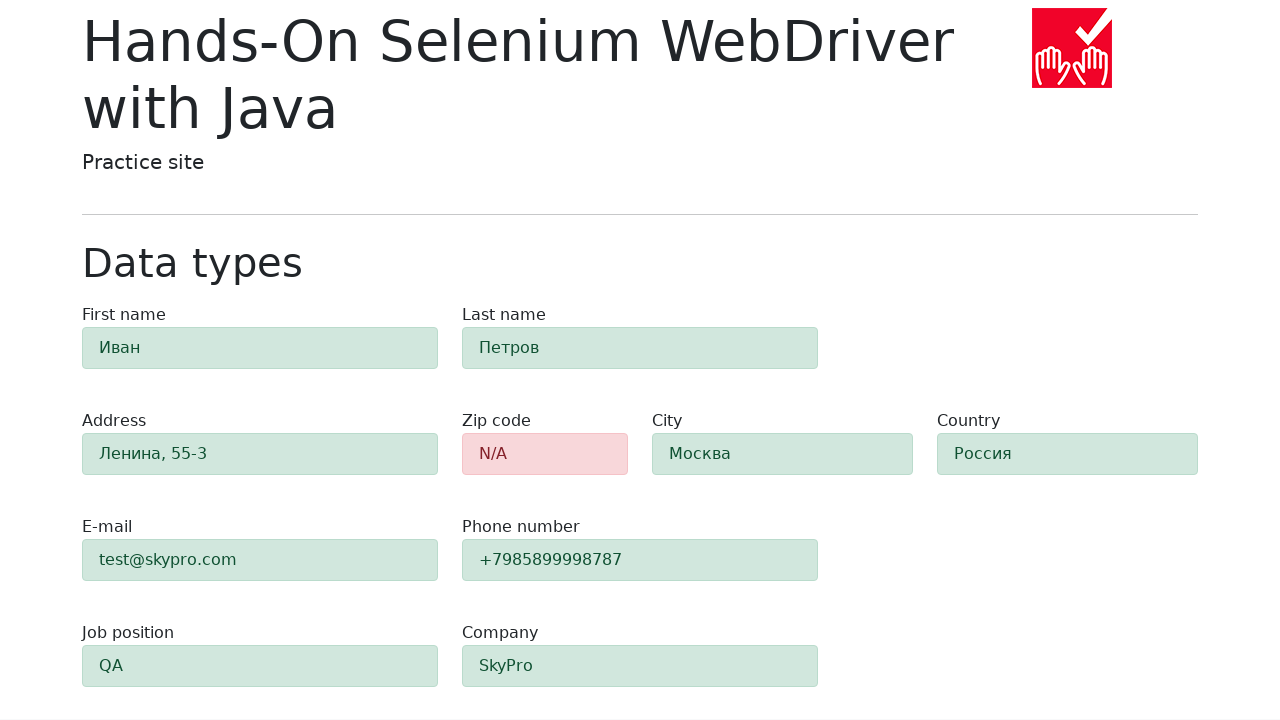

Verified 'first-name' field shows success (success class)
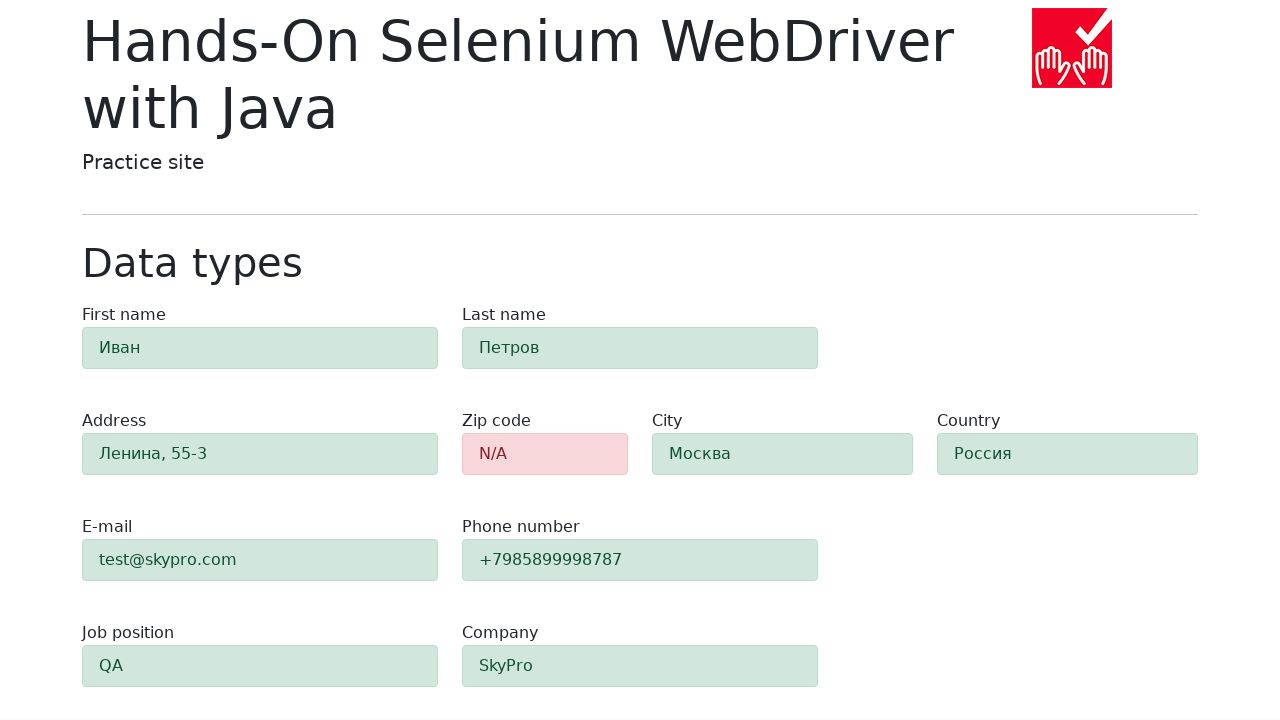

Verified 'last-name' field shows success (success class)
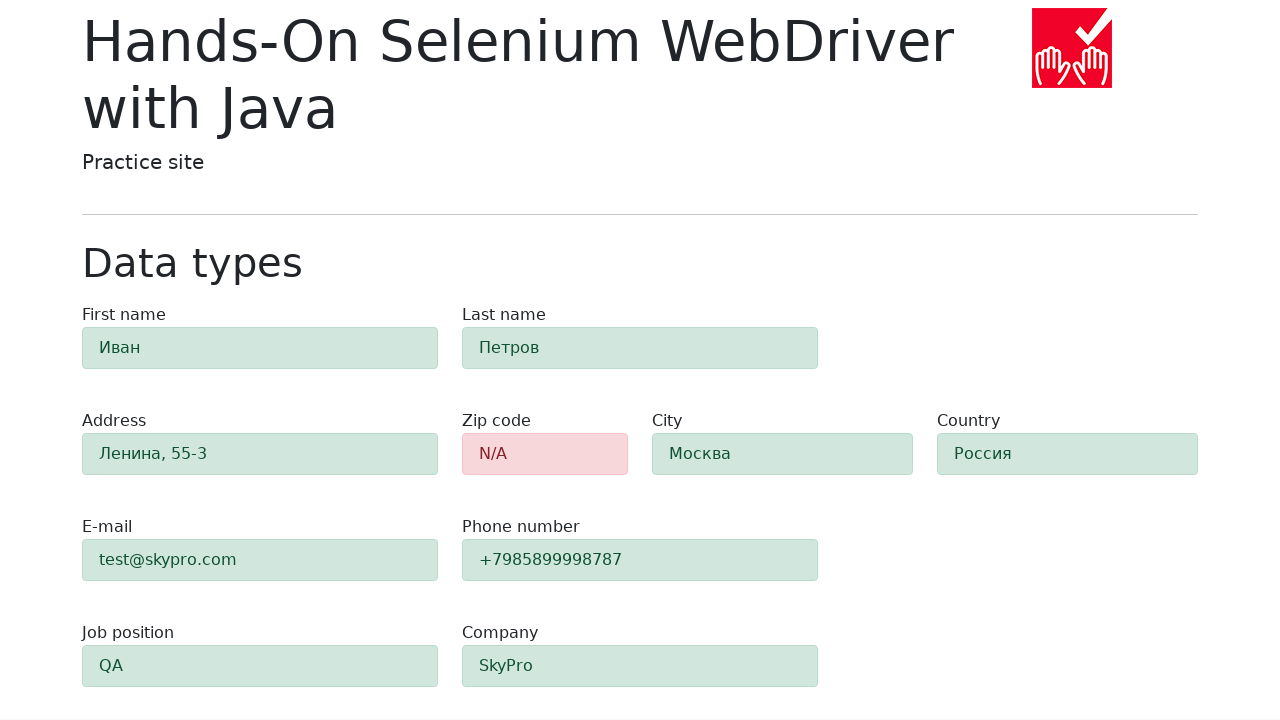

Verified 'address' field shows success (success class)
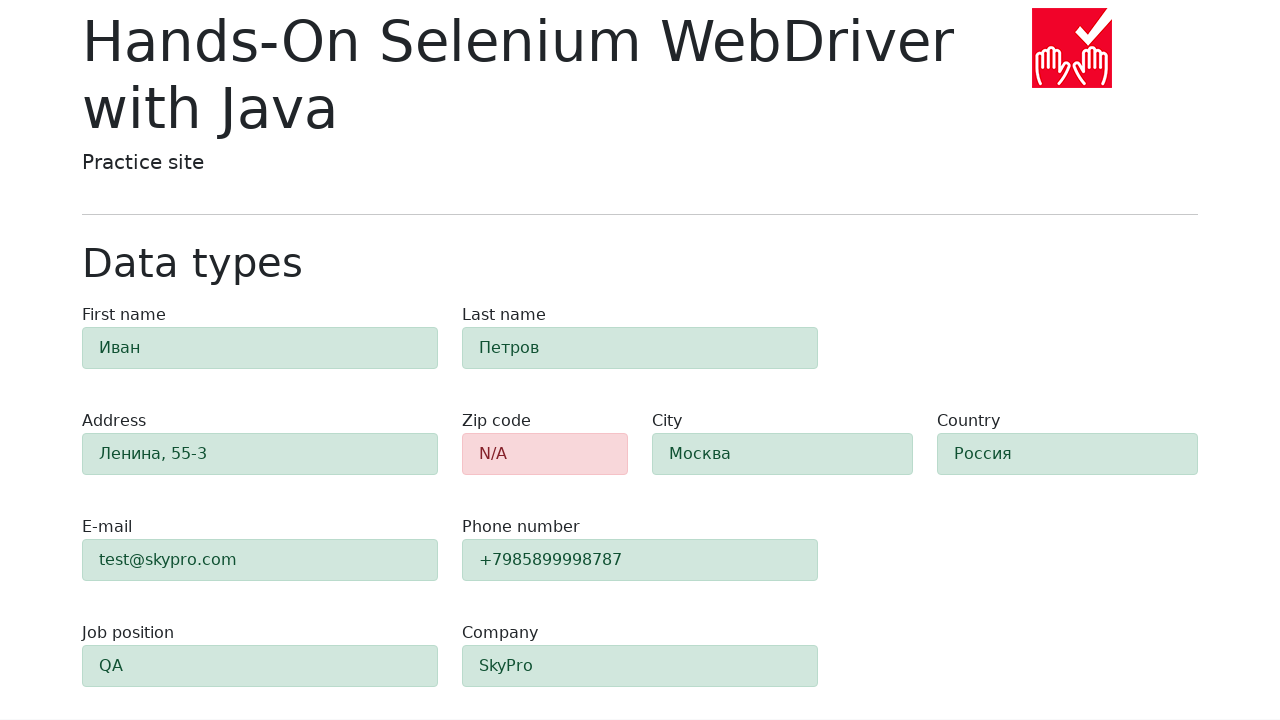

Verified 'e-mail' field shows success (success class)
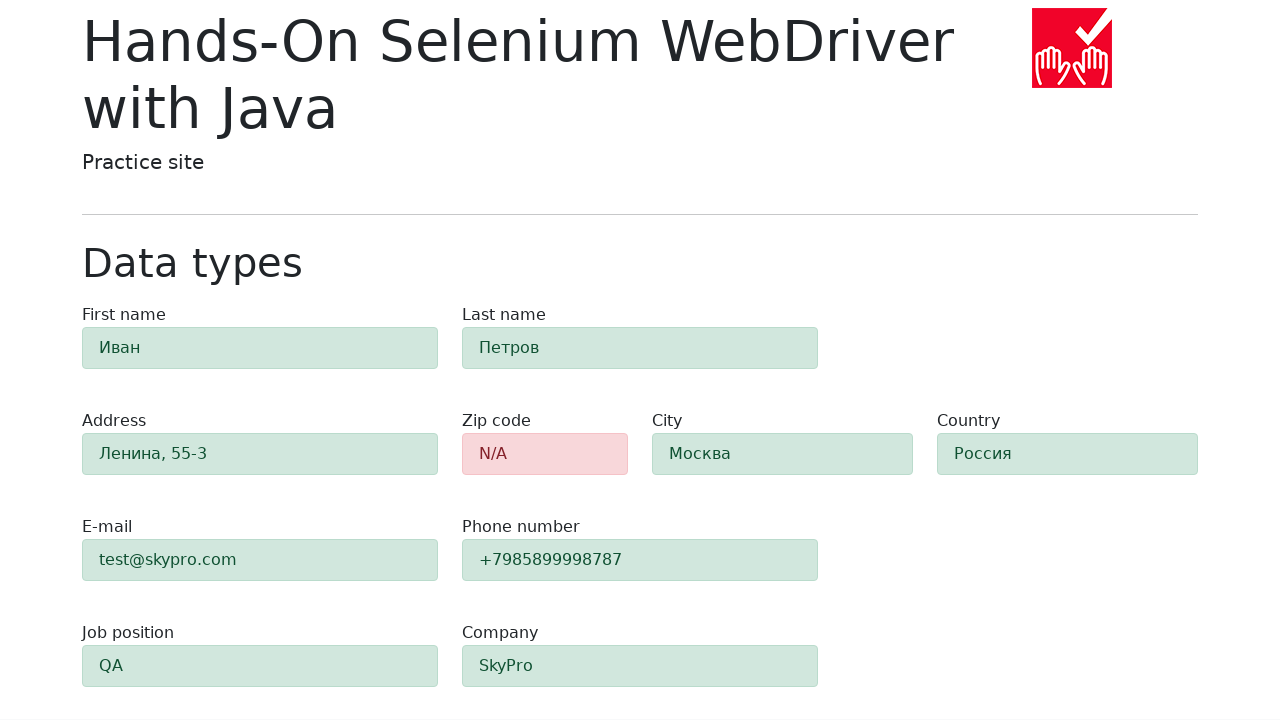

Verified 'phone' field shows success (success class)
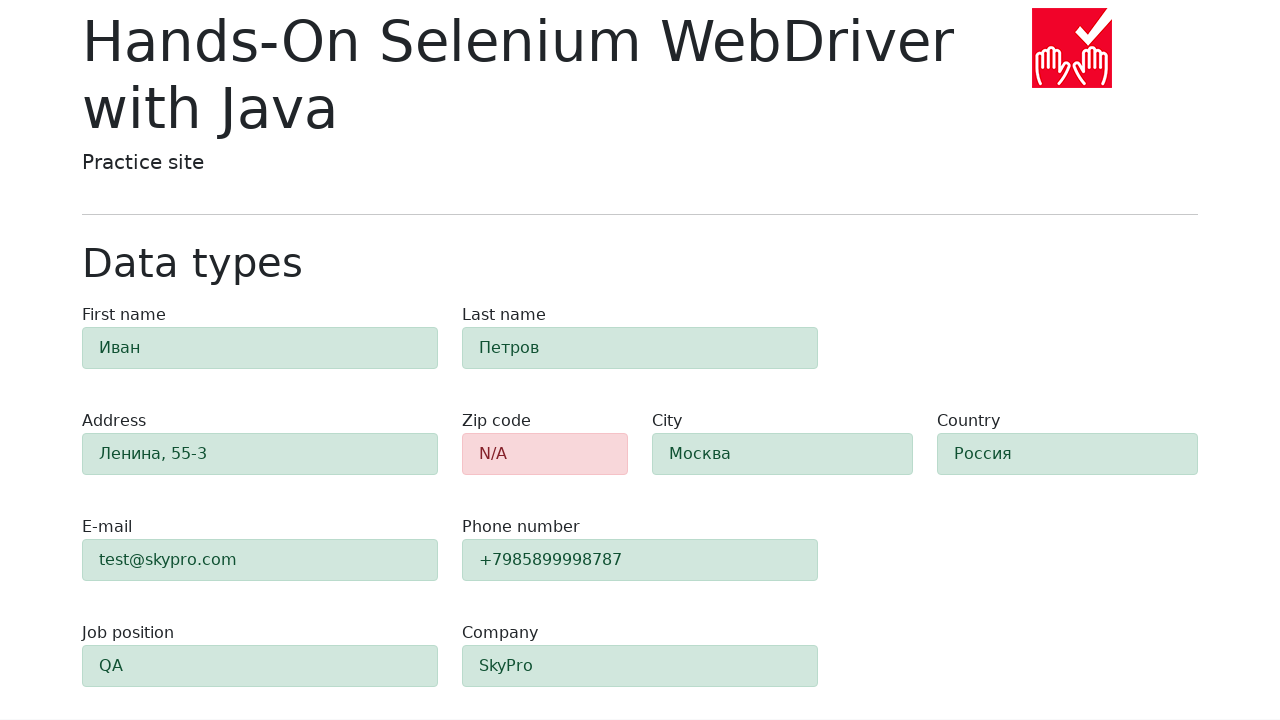

Verified 'city' field shows success (success class)
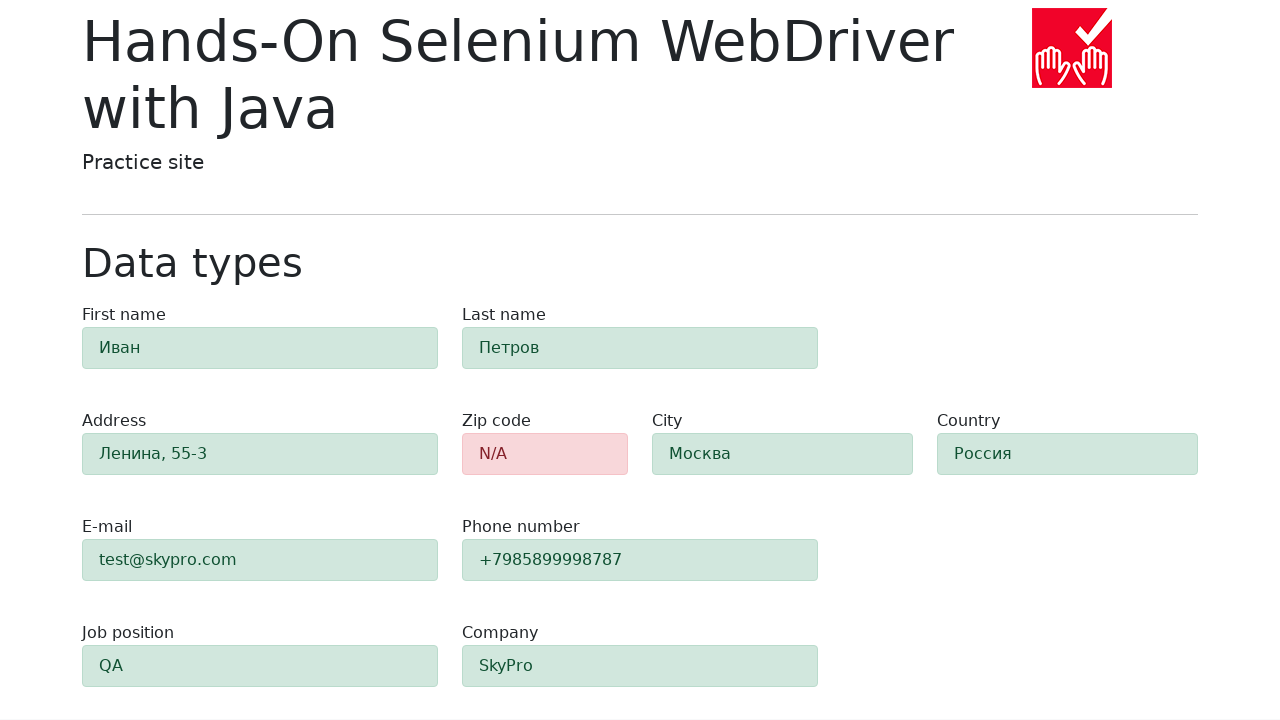

Verified 'country' field shows success (success class)
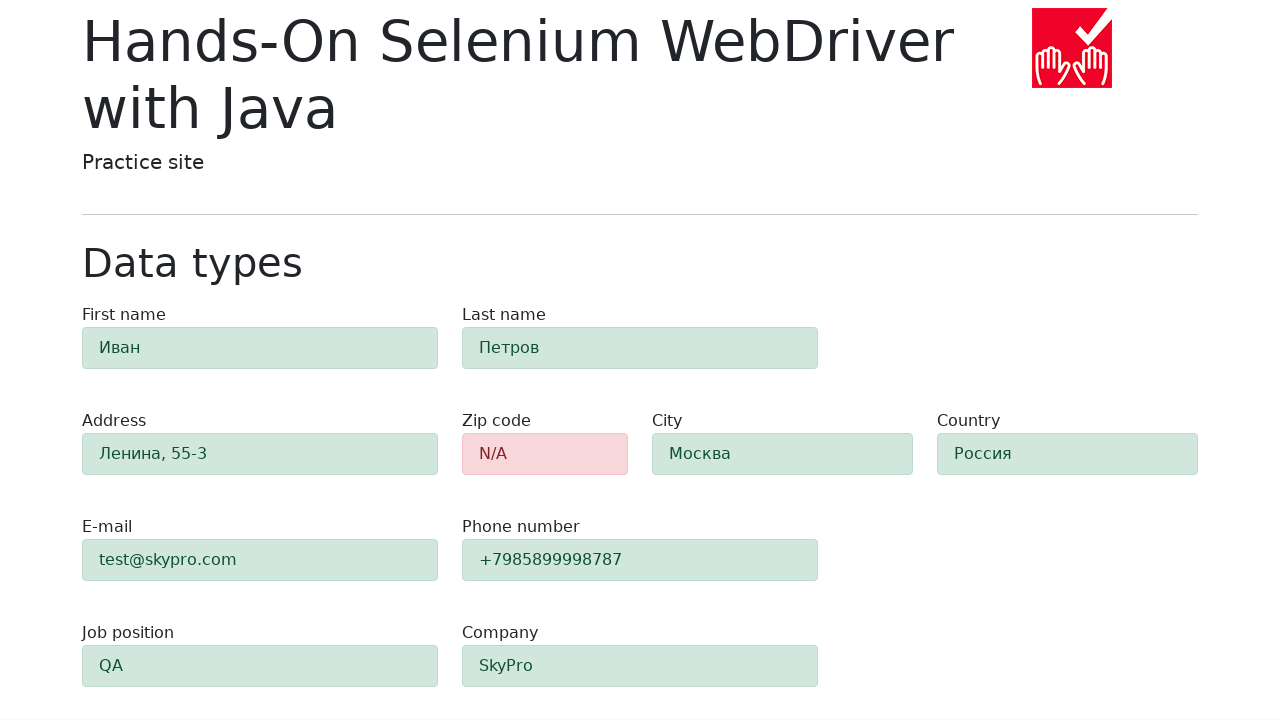

Verified 'job-position' field shows success (success class)
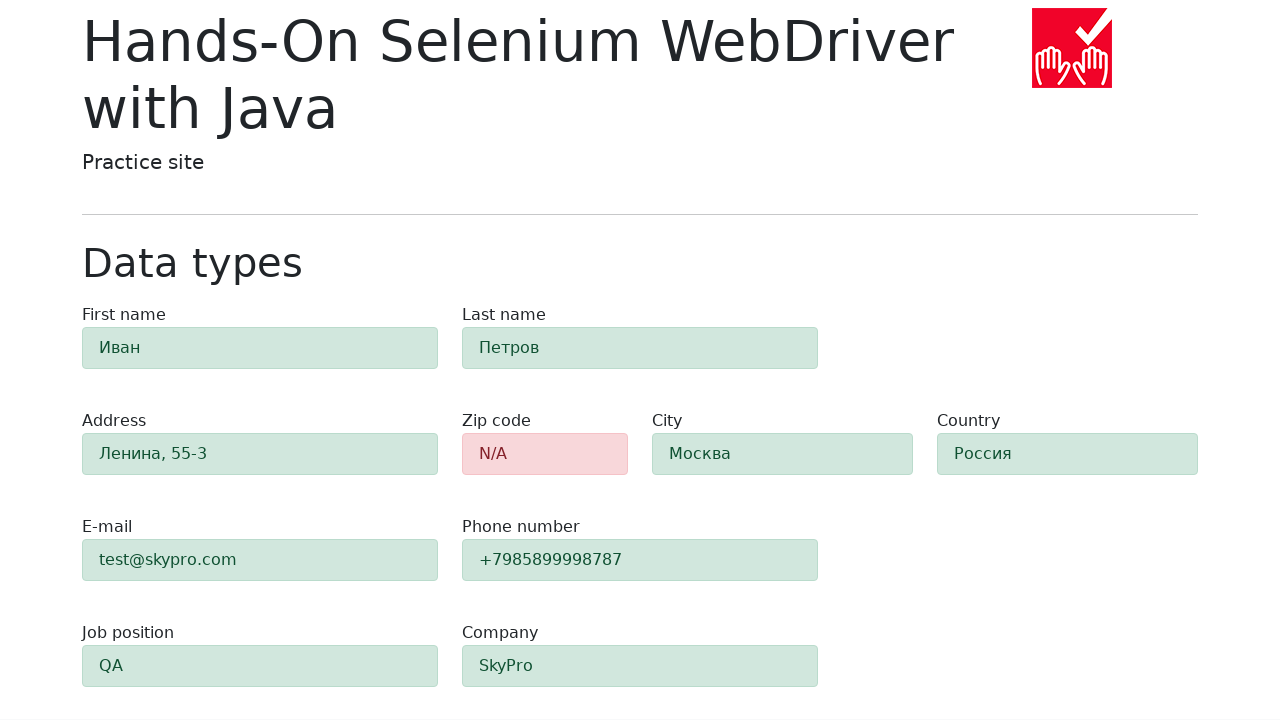

Verified 'company' field shows success (success class)
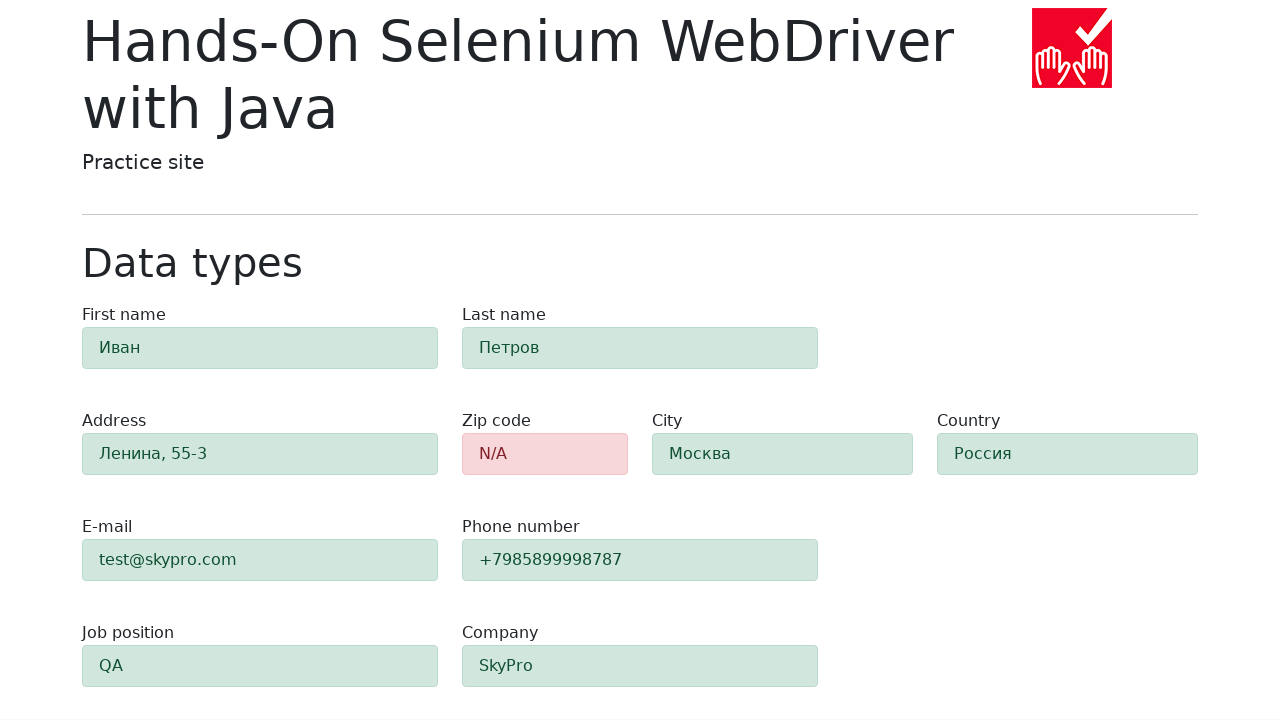

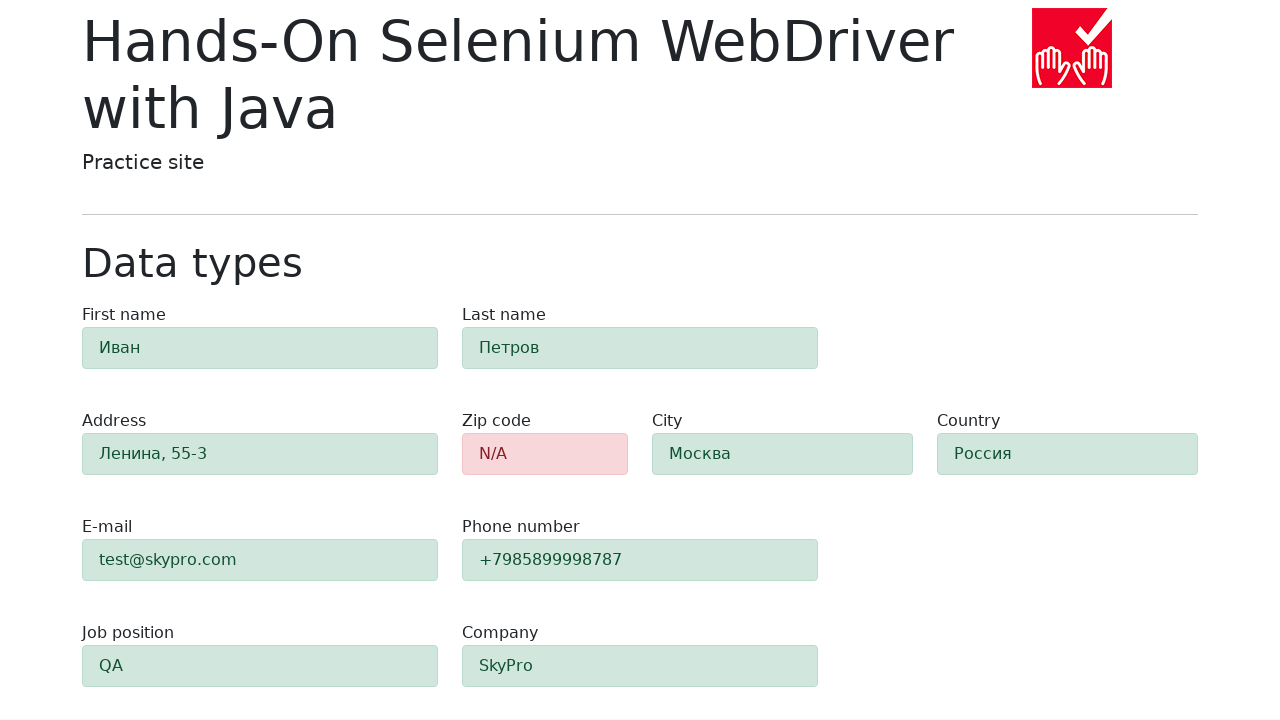